Tests new tab handling by clicking a button that opens a new tab and reading content from it

Starting URL: https://demoqa.com/browser-windows

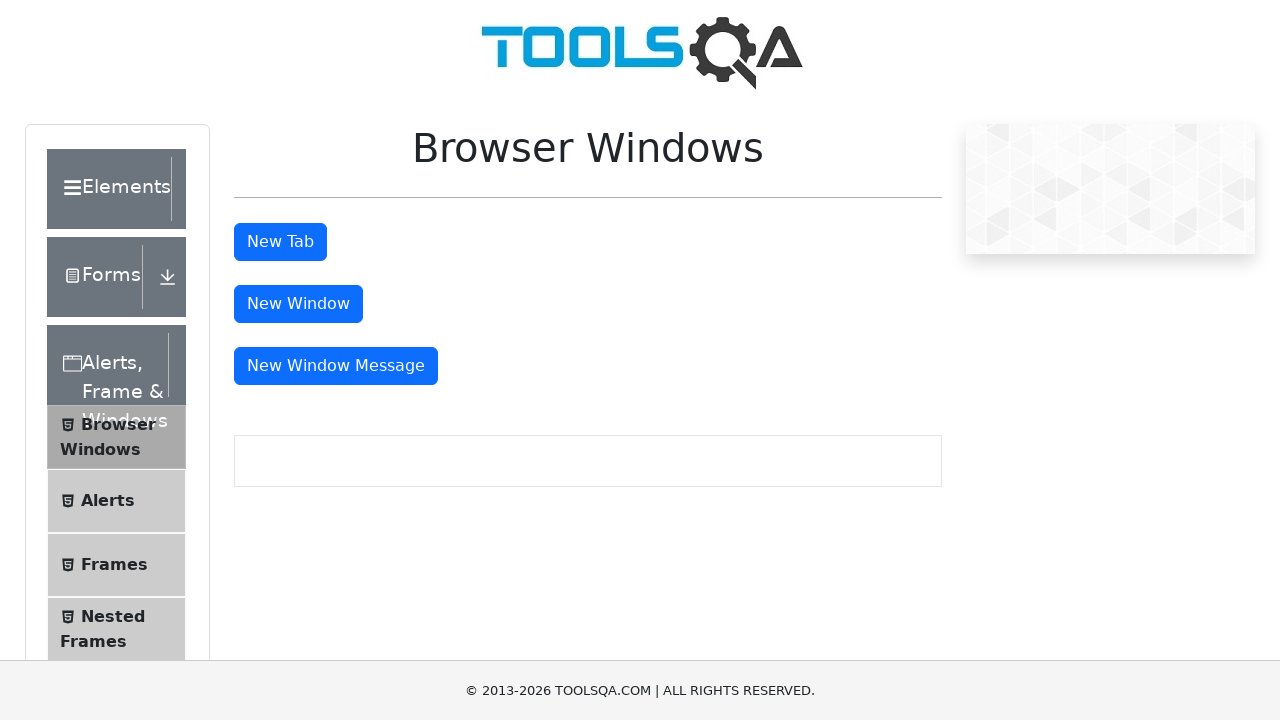

Clicked button to open new tab at (280, 242) on #tabButton
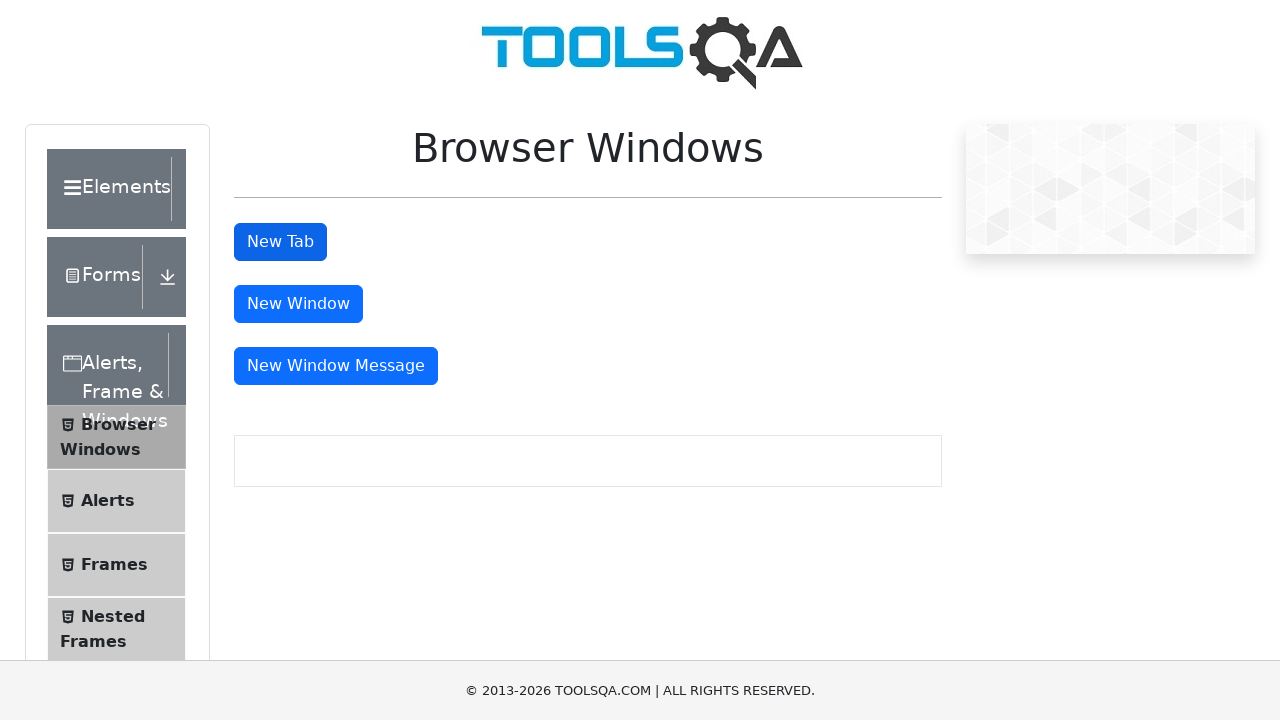

New tab opened and captured
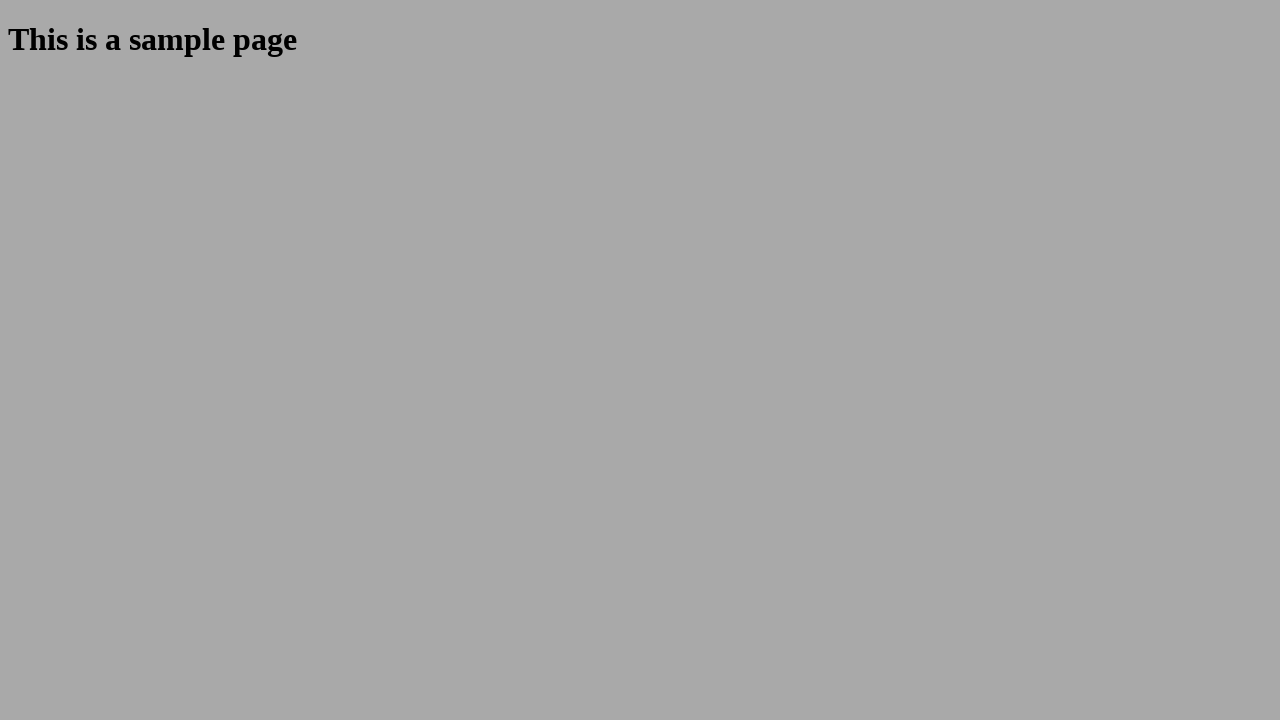

Sample heading element loaded in new tab
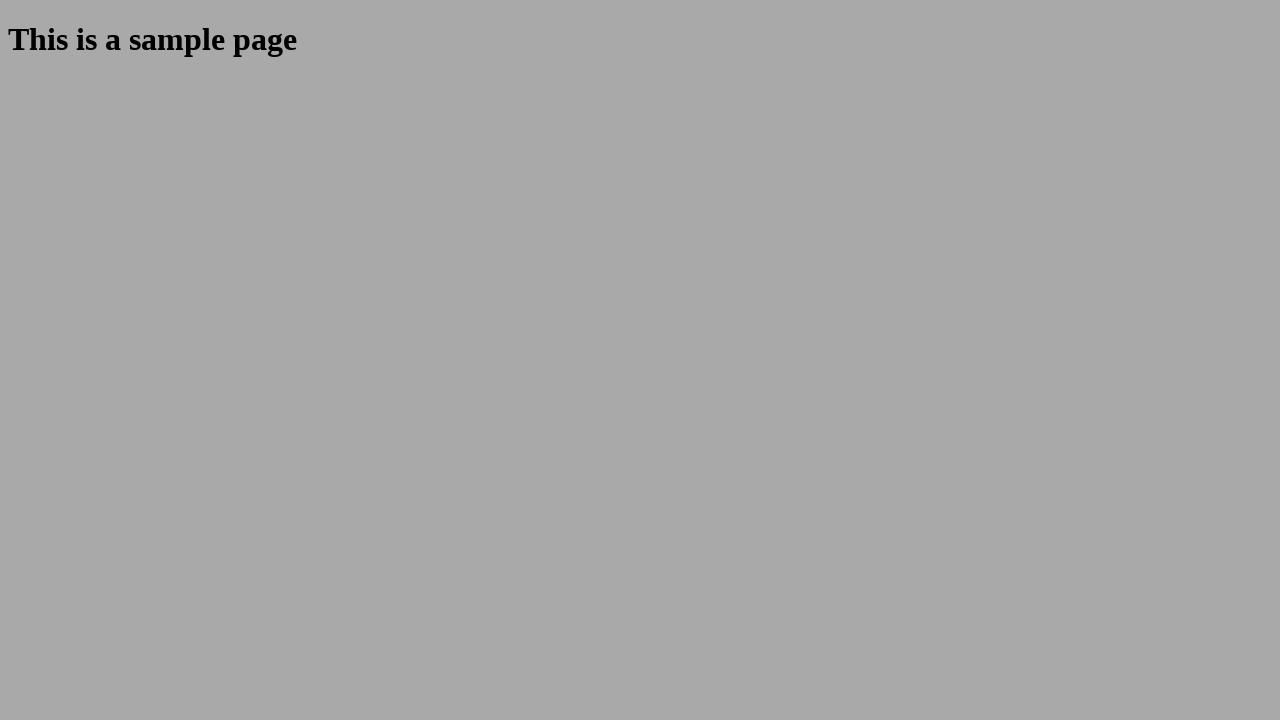

Read message from new tab: 'This is a sample page'
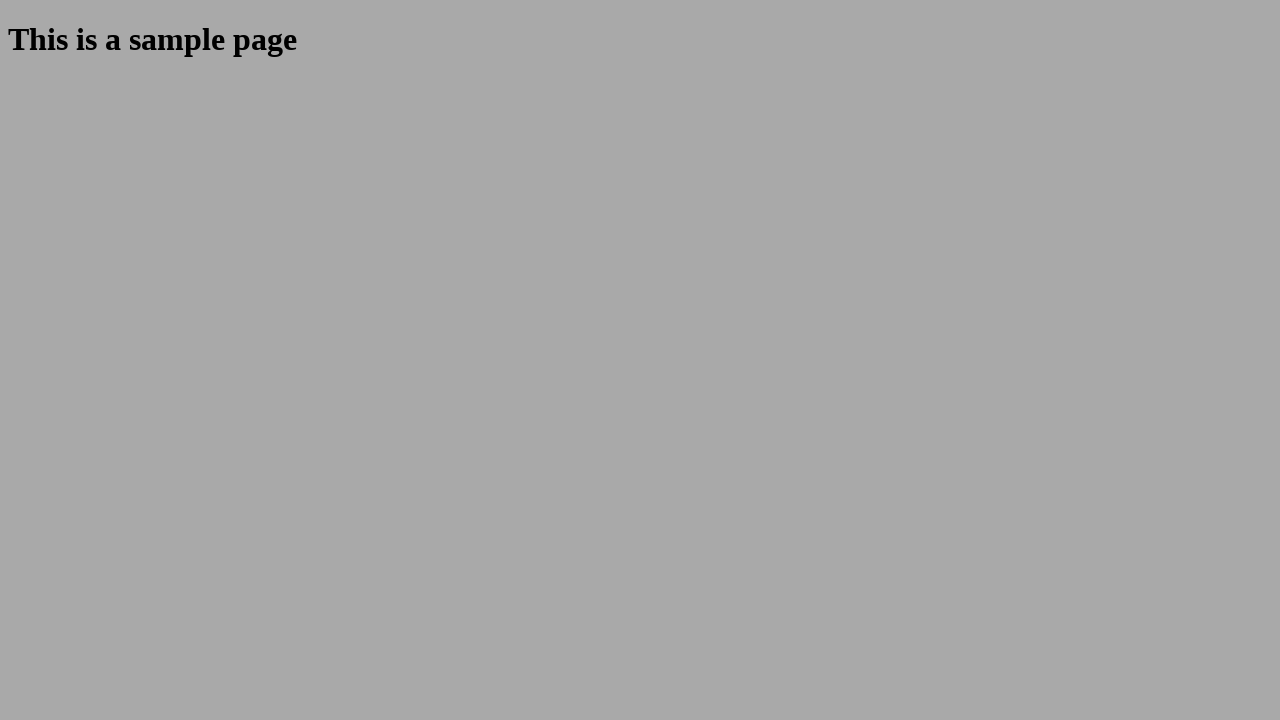

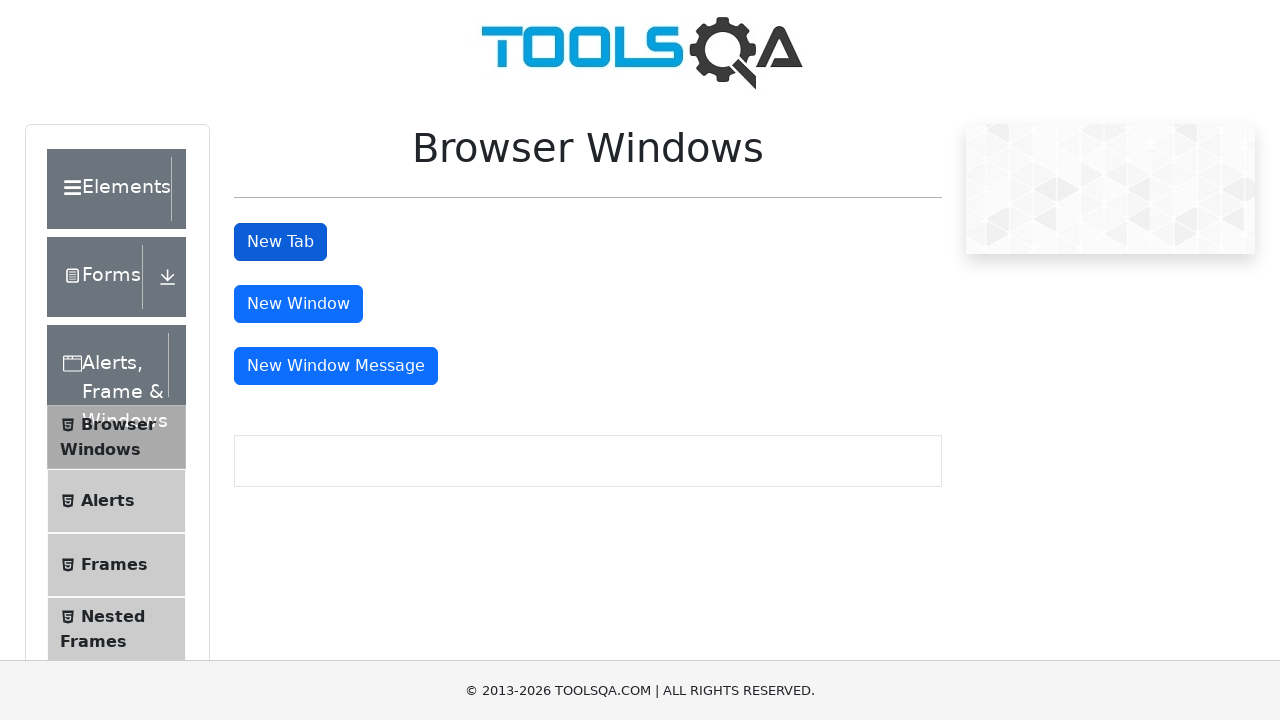